Tests dropdown selection functionality by interacting with a select element and choosing an option by index

Starting URL: https://www.leafground.com/select.xhtml

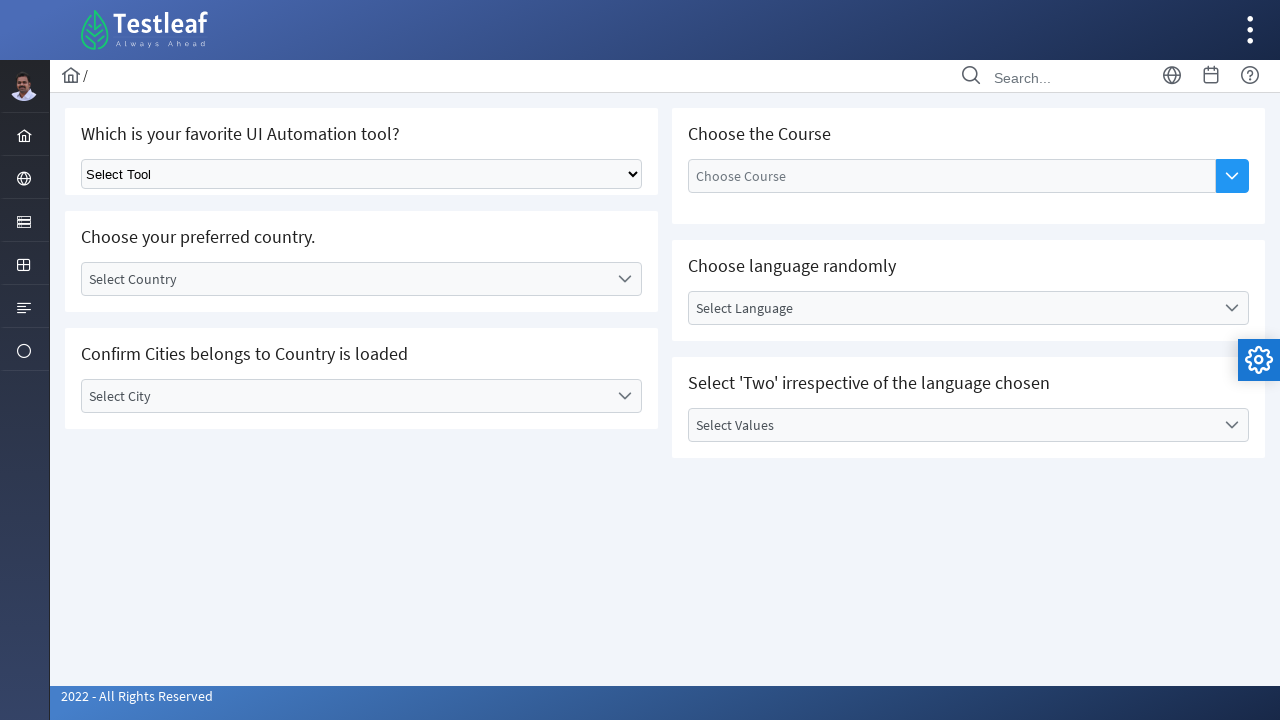

Selected option at index 1 from dropdown menu on select.ui-selectonemenu
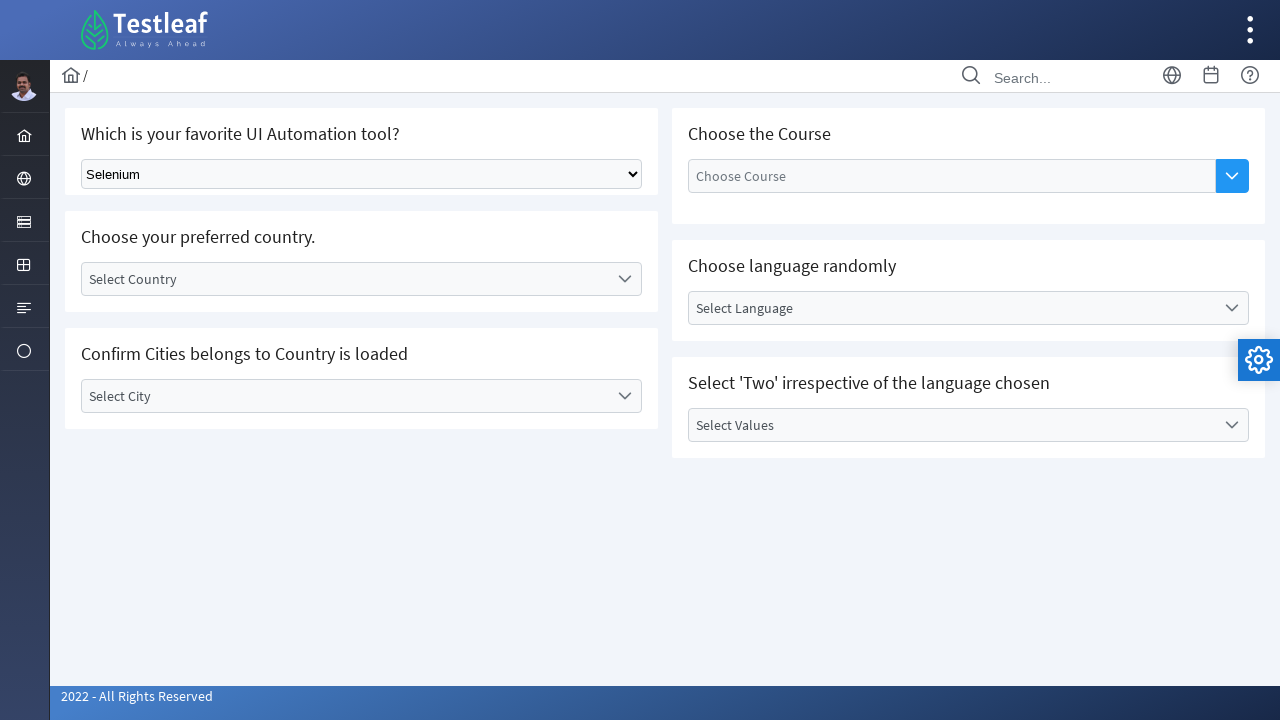

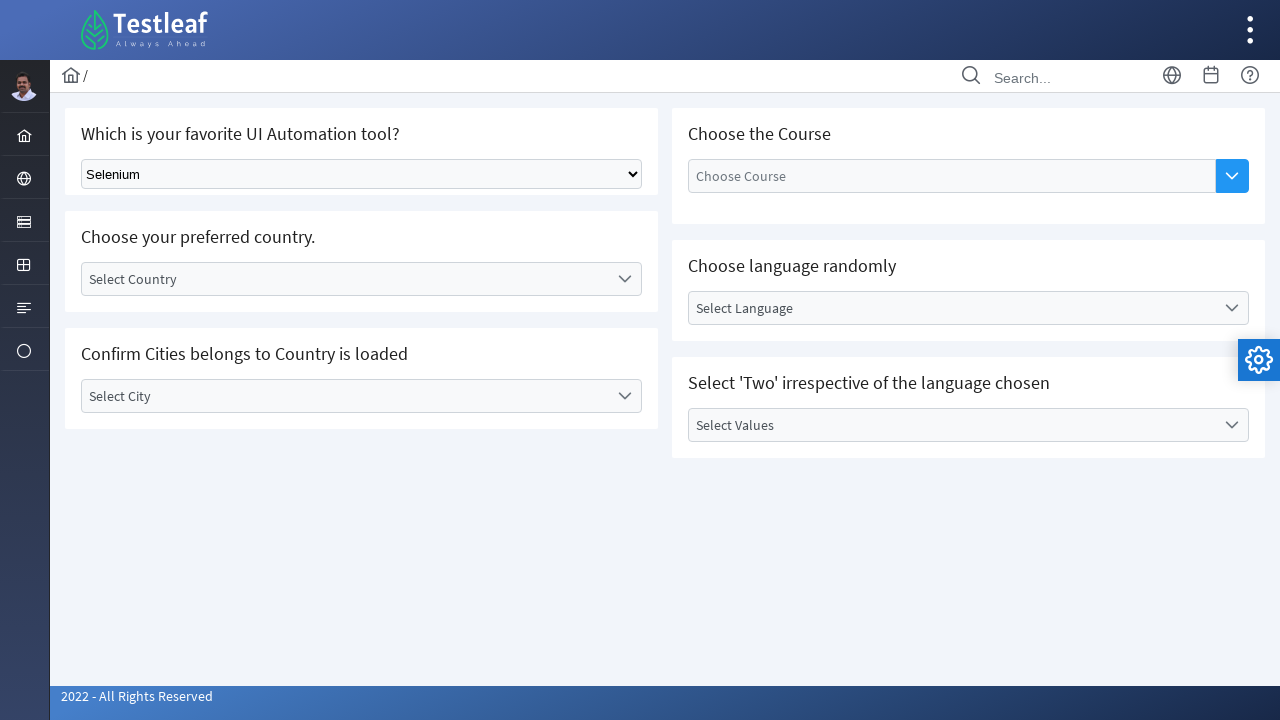